Navigates to OrangeHRM trial page and selects a country from the dropdown menu without using Select class

Starting URL: https://www.orangehrm.com/orangehrm-30-day-trial

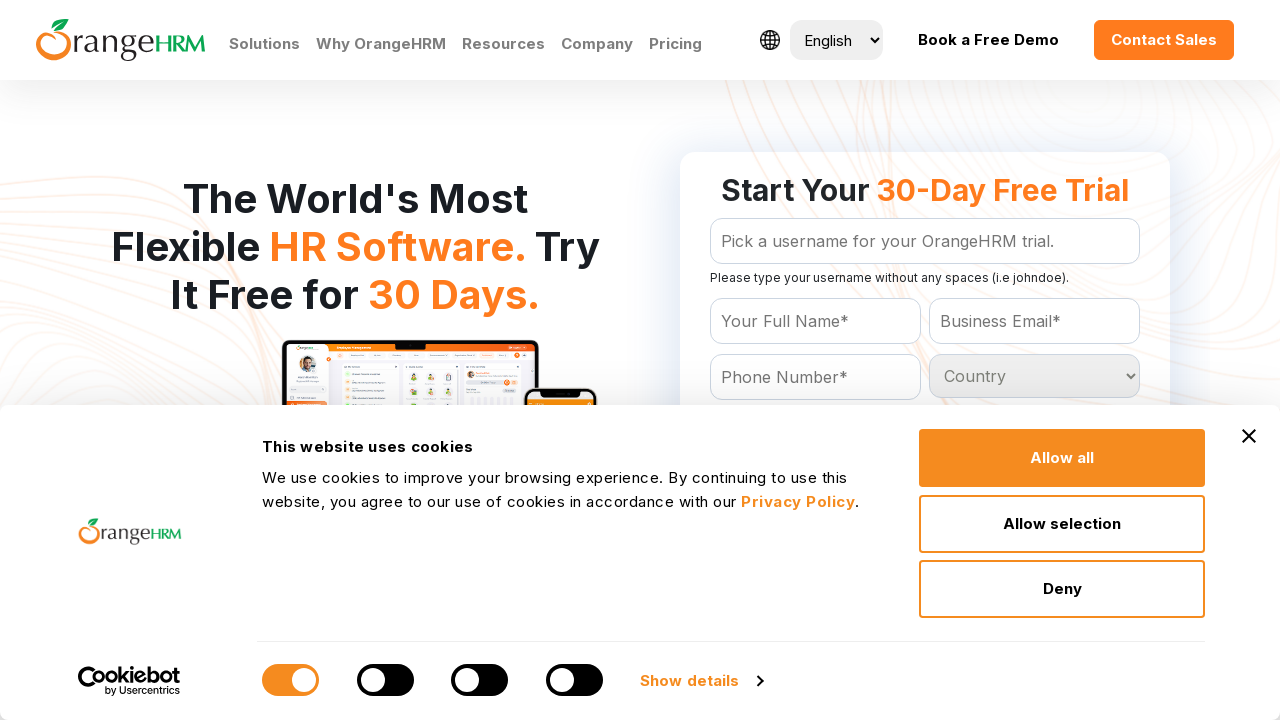

Located country dropdown options using XPath
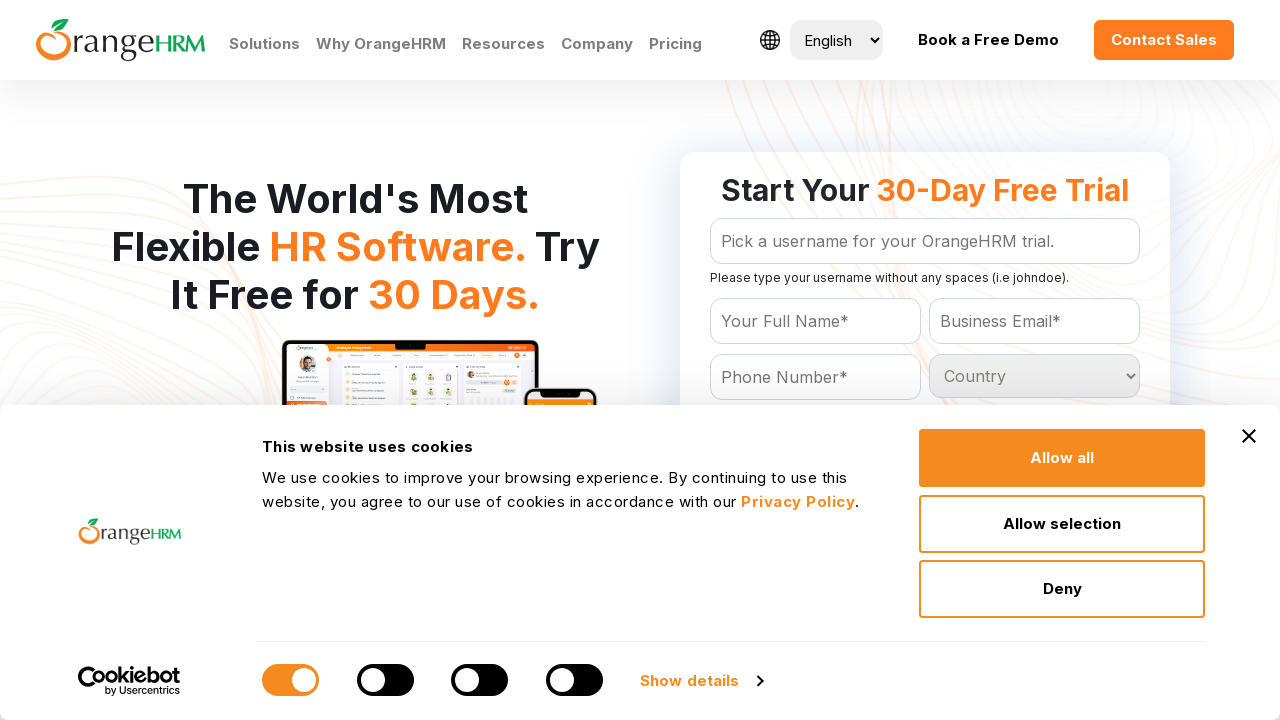

Retrieved count of country options: 0
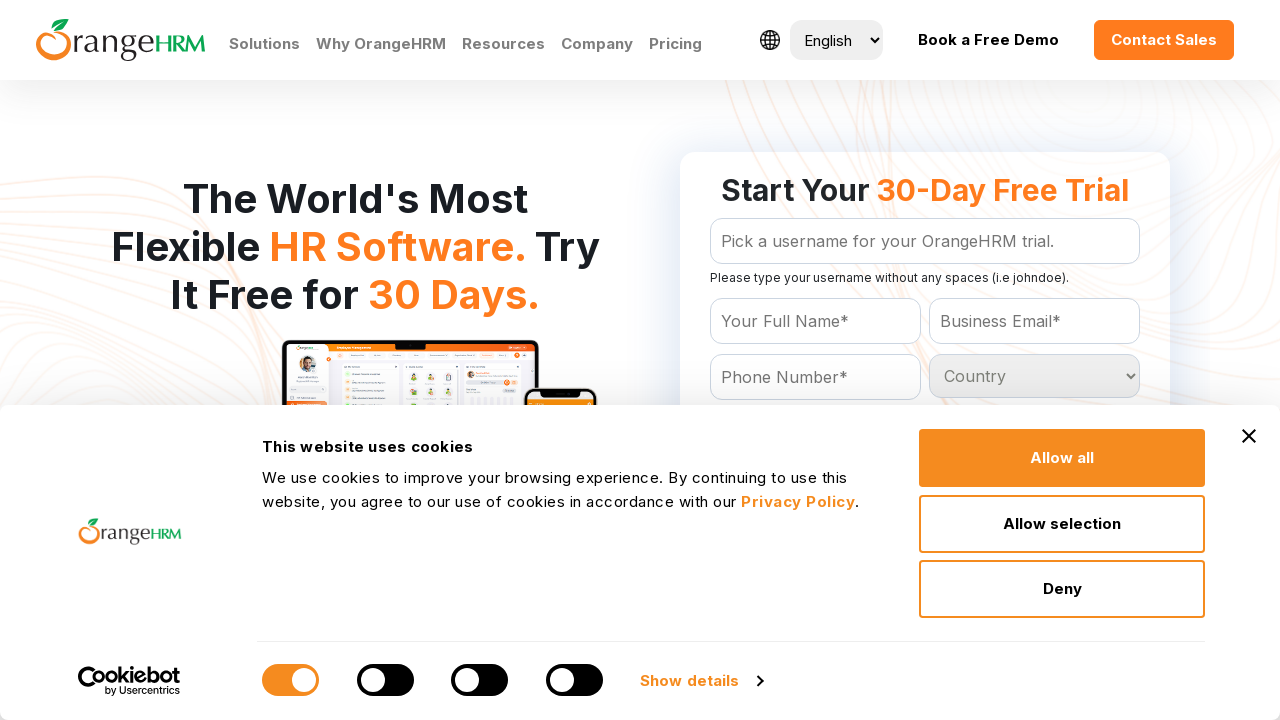

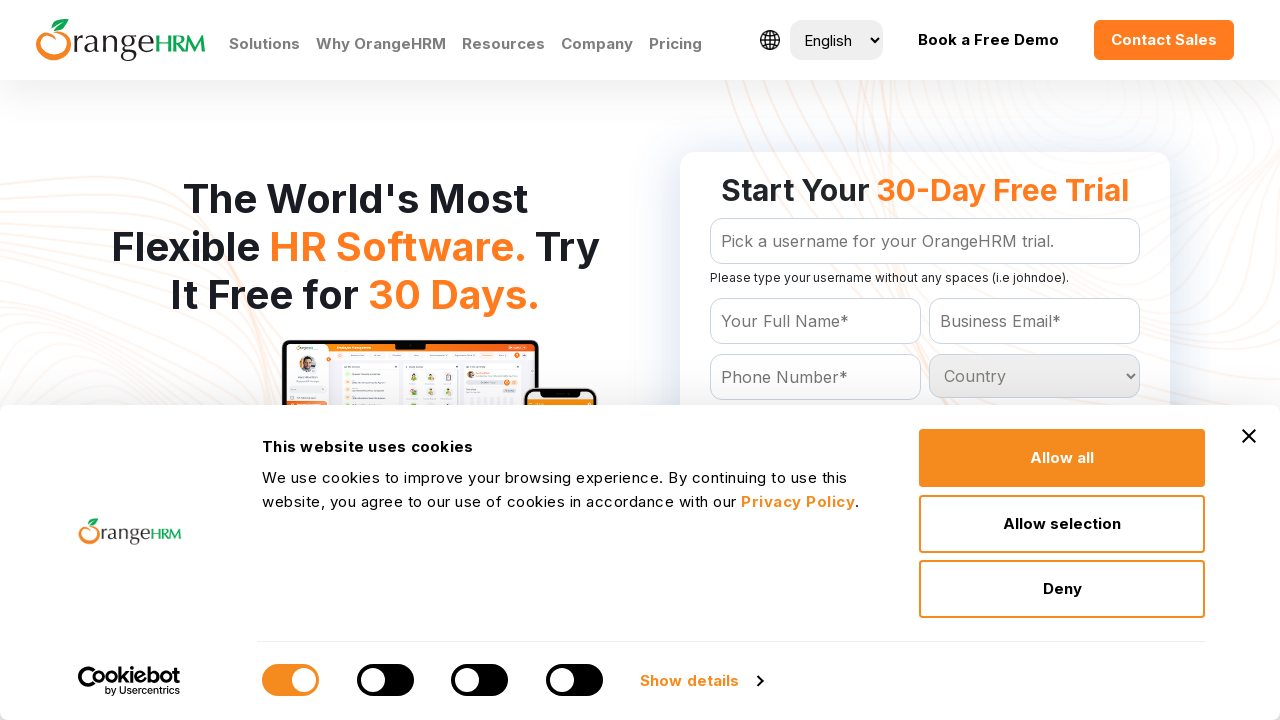